Tests filtering to display only active (uncompleted) todo items.

Starting URL: https://demo.playwright.dev/todomvc

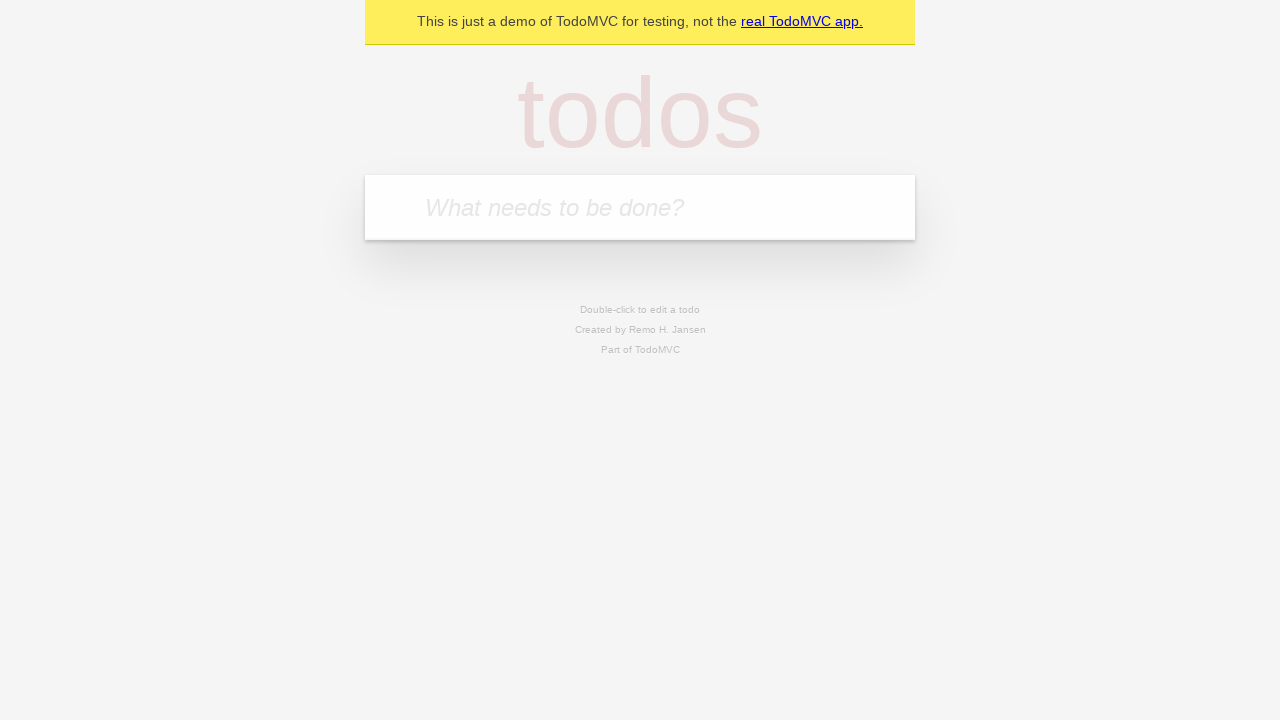

Filled todo input with 'buy some cheese' on internal:attr=[placeholder="What needs to be done?"i]
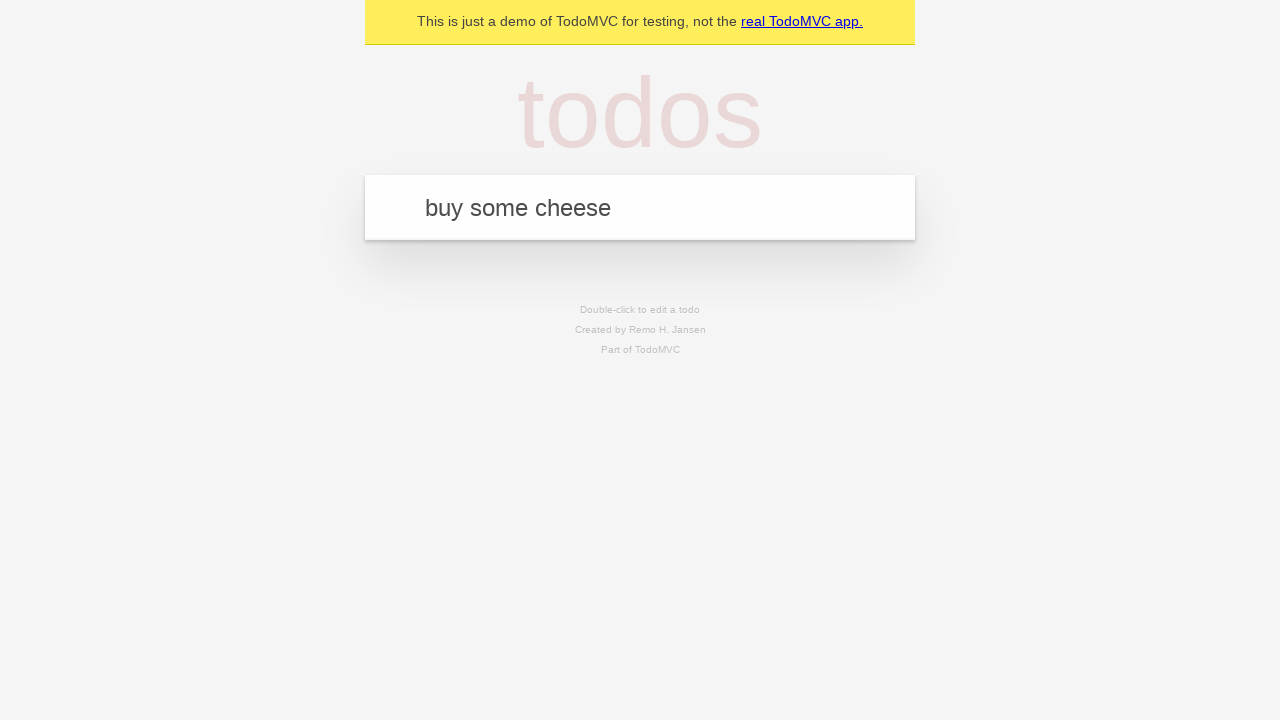

Pressed Enter to create first todo on internal:attr=[placeholder="What needs to be done?"i]
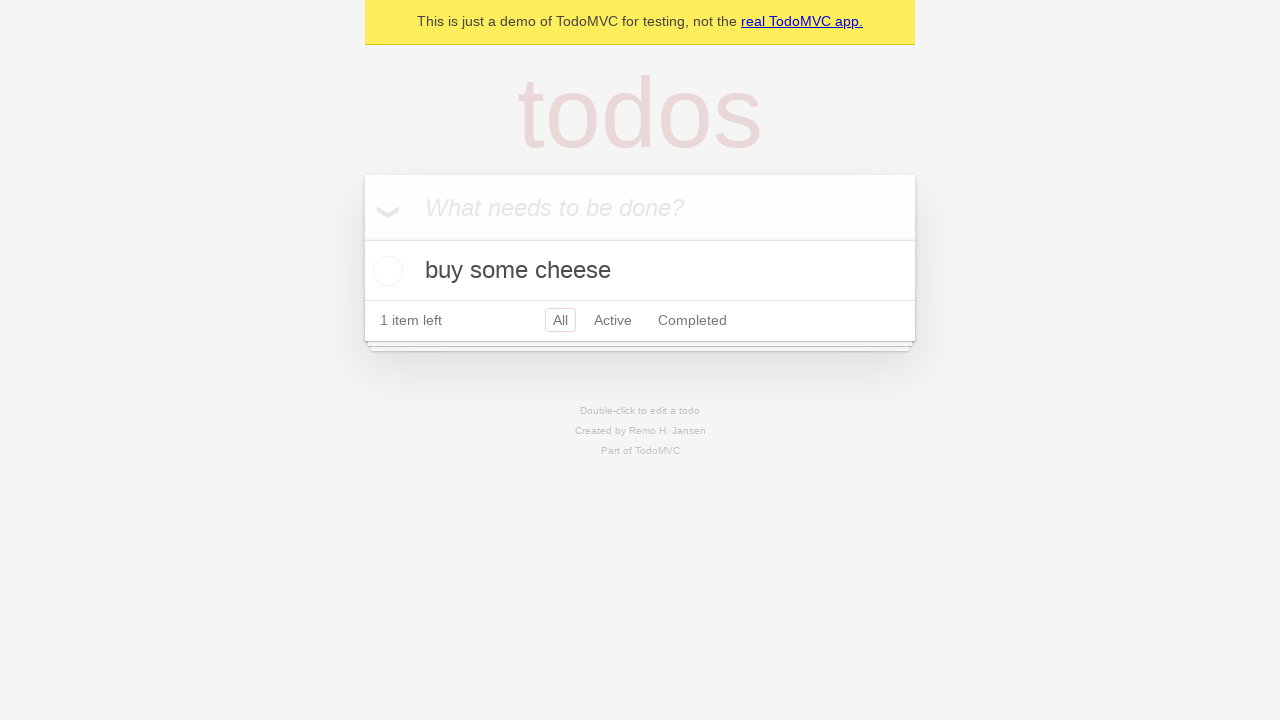

Filled todo input with 'feed the cat' on internal:attr=[placeholder="What needs to be done?"i]
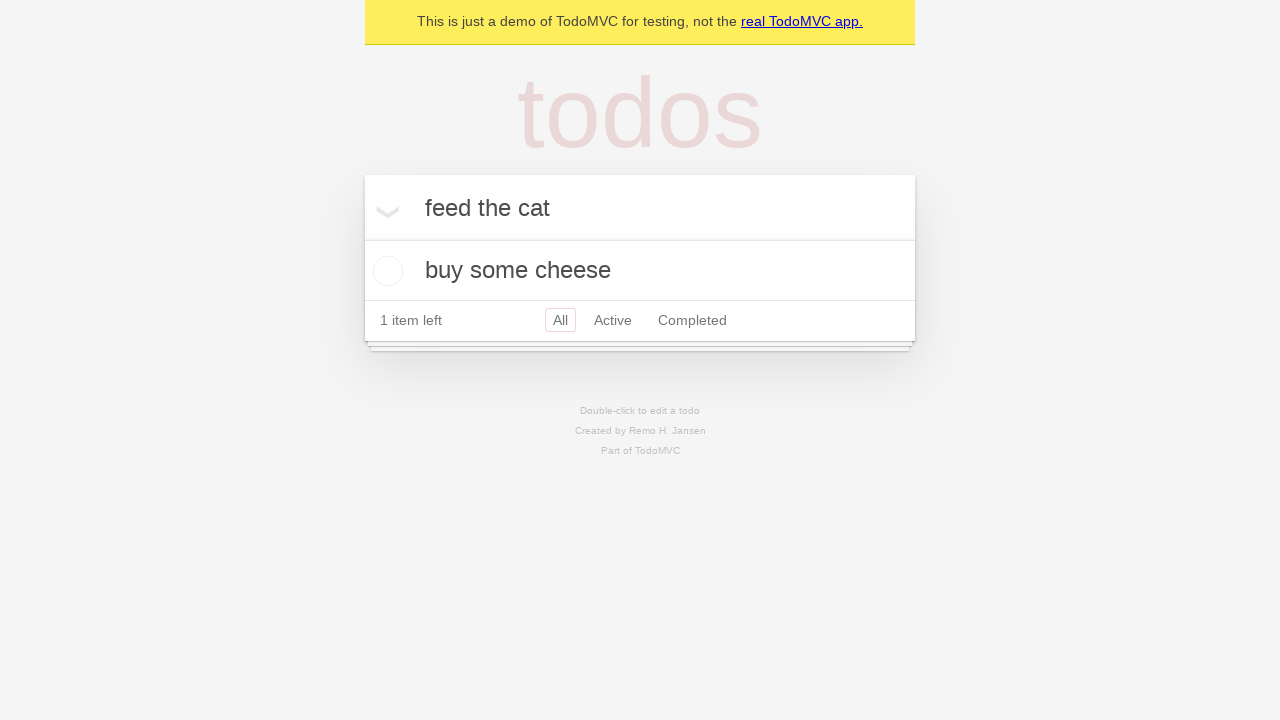

Pressed Enter to create second todo on internal:attr=[placeholder="What needs to be done?"i]
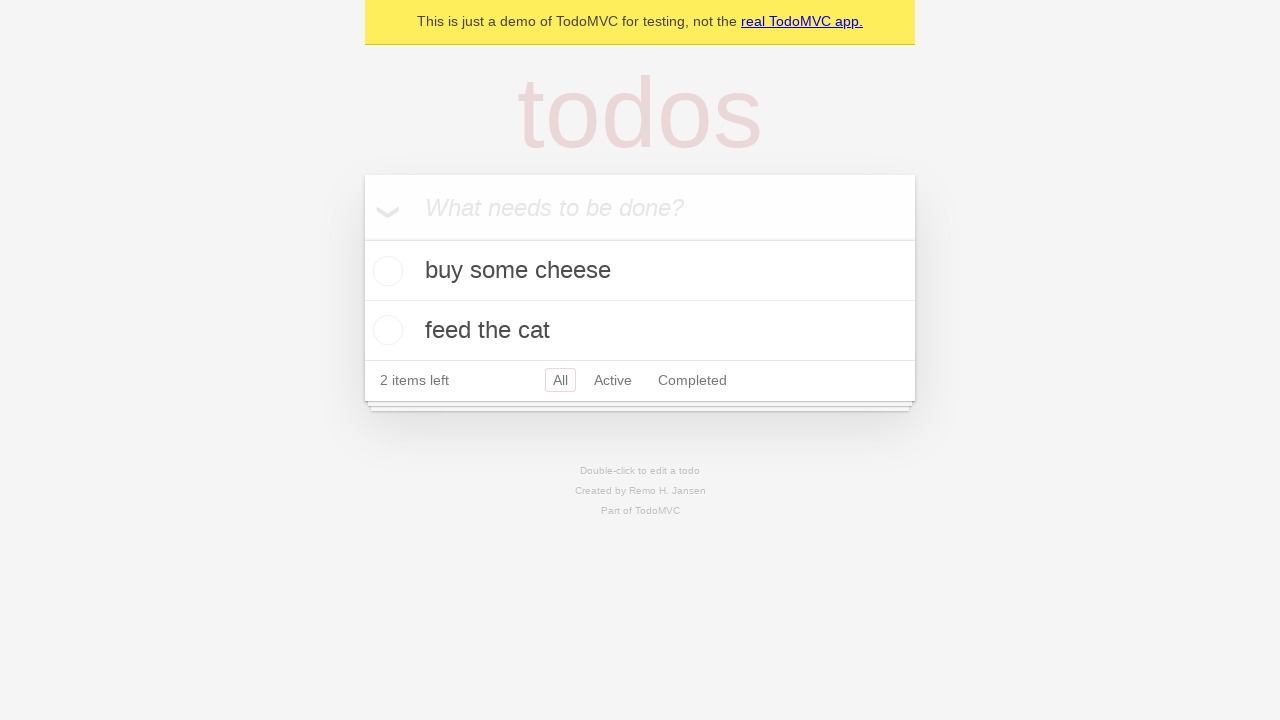

Filled todo input with 'book a doctors appointment' on internal:attr=[placeholder="What needs to be done?"i]
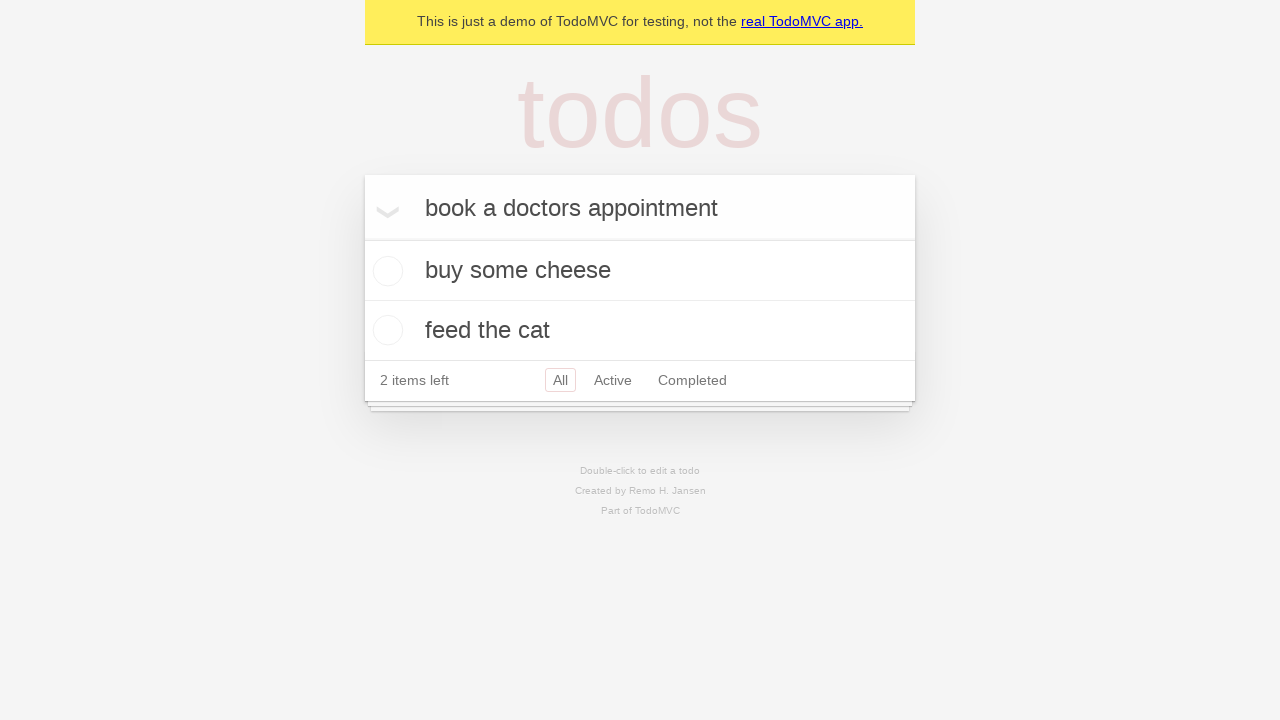

Pressed Enter to create third todo on internal:attr=[placeholder="What needs to be done?"i]
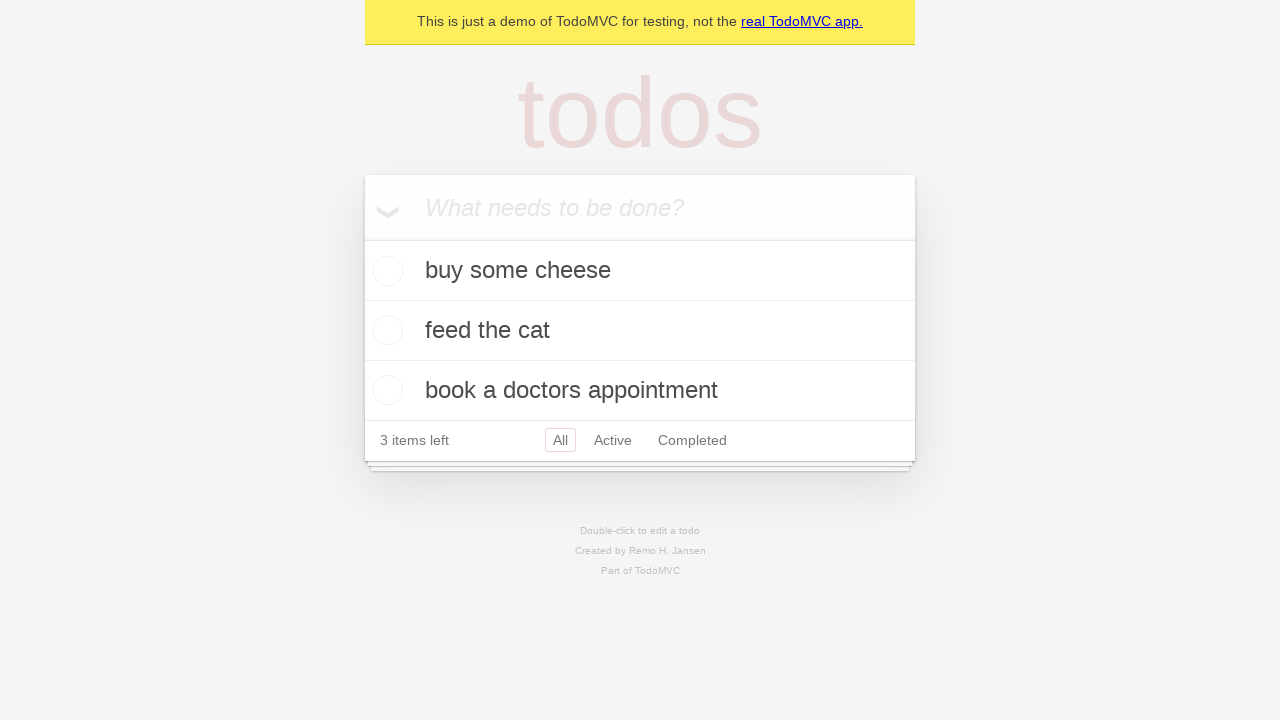

Checked second todo item (feed the cat) as completed at (385, 330) on internal:testid=[data-testid="todo-item"s] >> nth=1 >> internal:role=checkbox
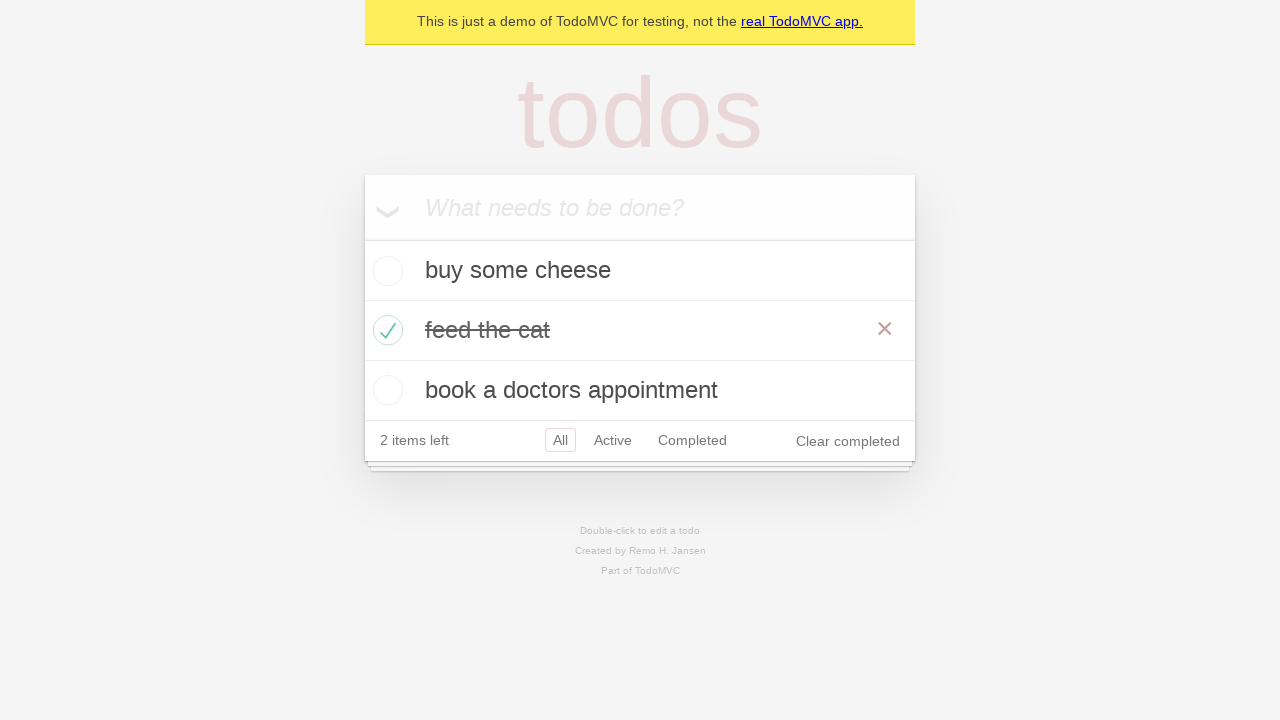

Clicked Active filter to display only uncompleted todos at (613, 440) on internal:role=link[name="Active"i]
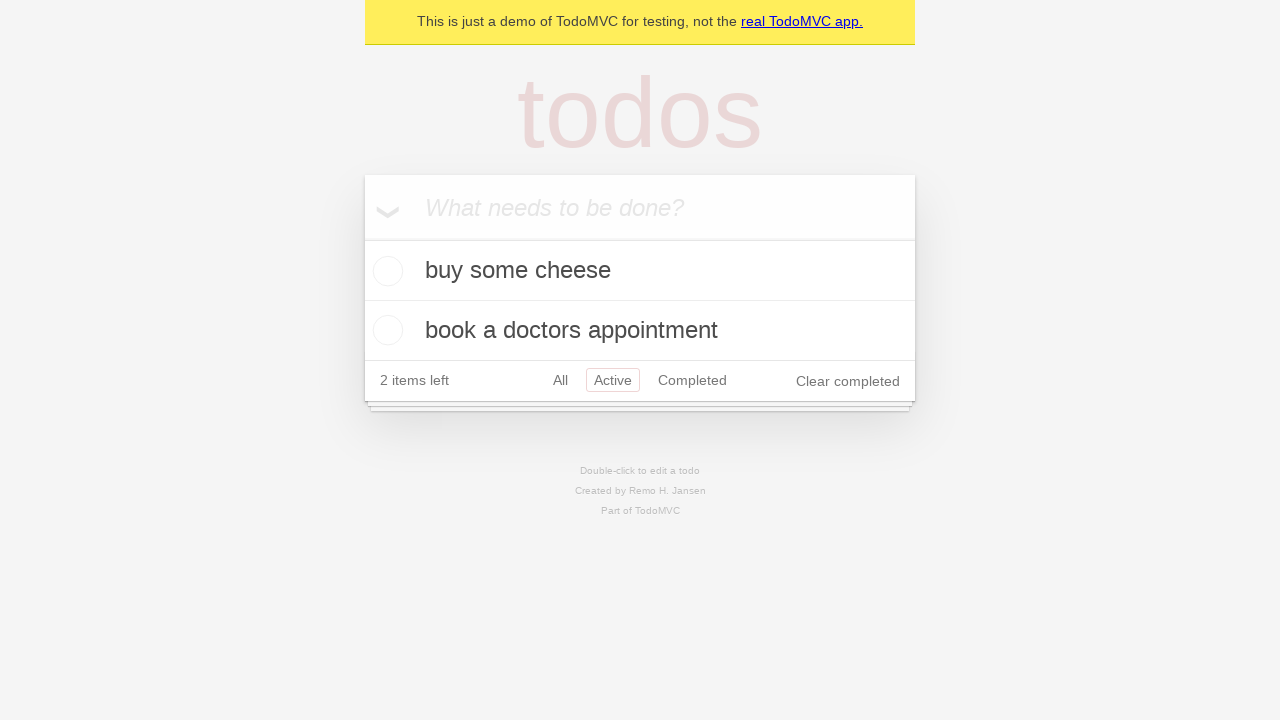

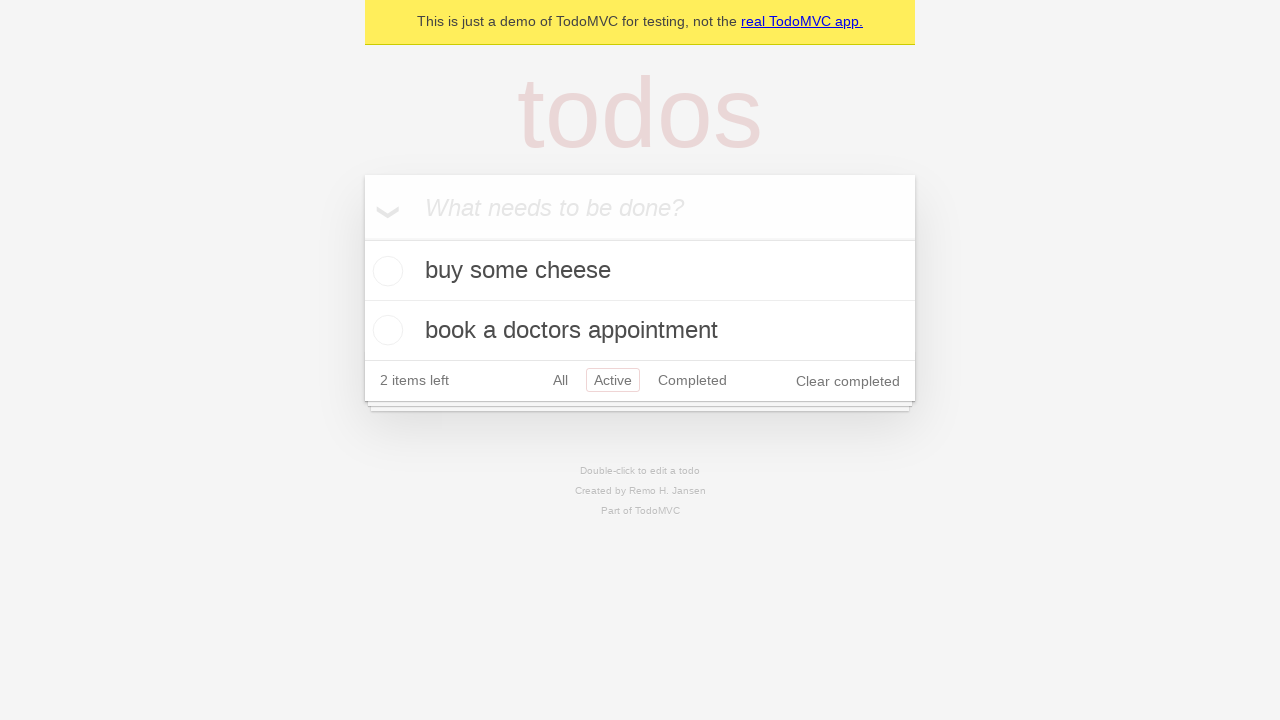